Fills out a demo request form by entering a full name and business email address on the OrangeHRM demo booking page

Starting URL: https://www.orangehrm.com/en/book-a-free-demo/

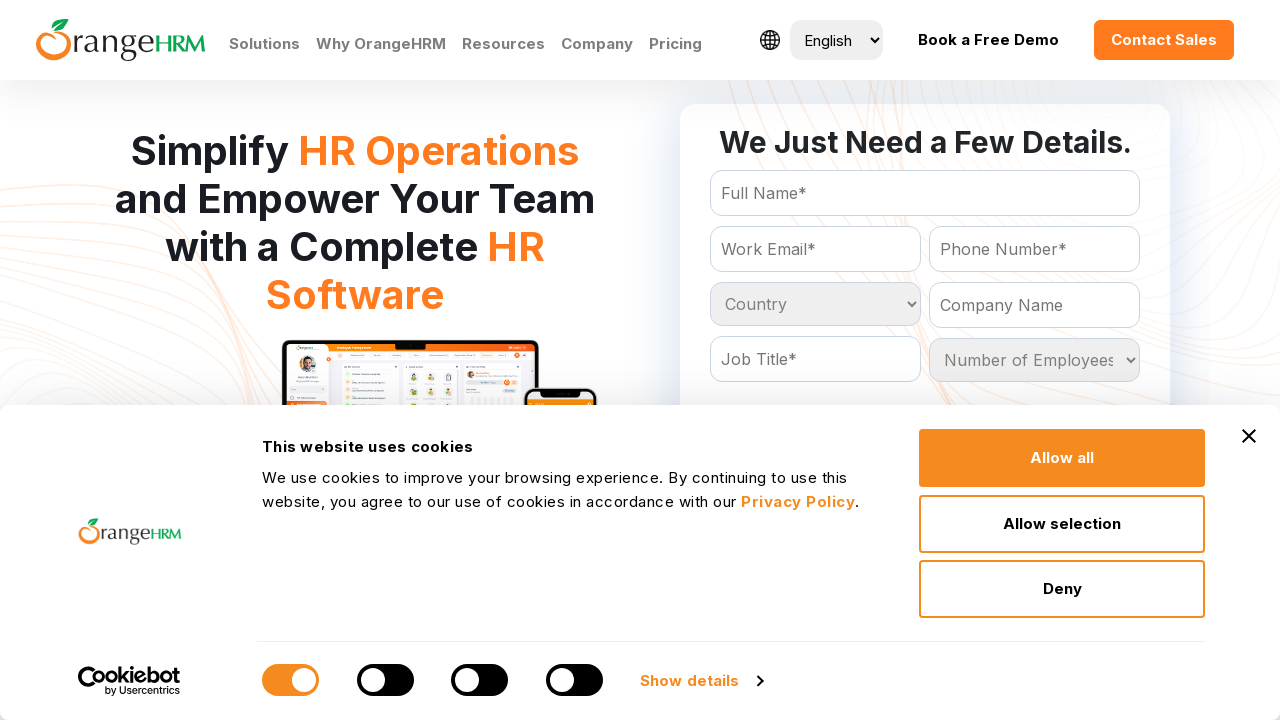

Full name field became visible
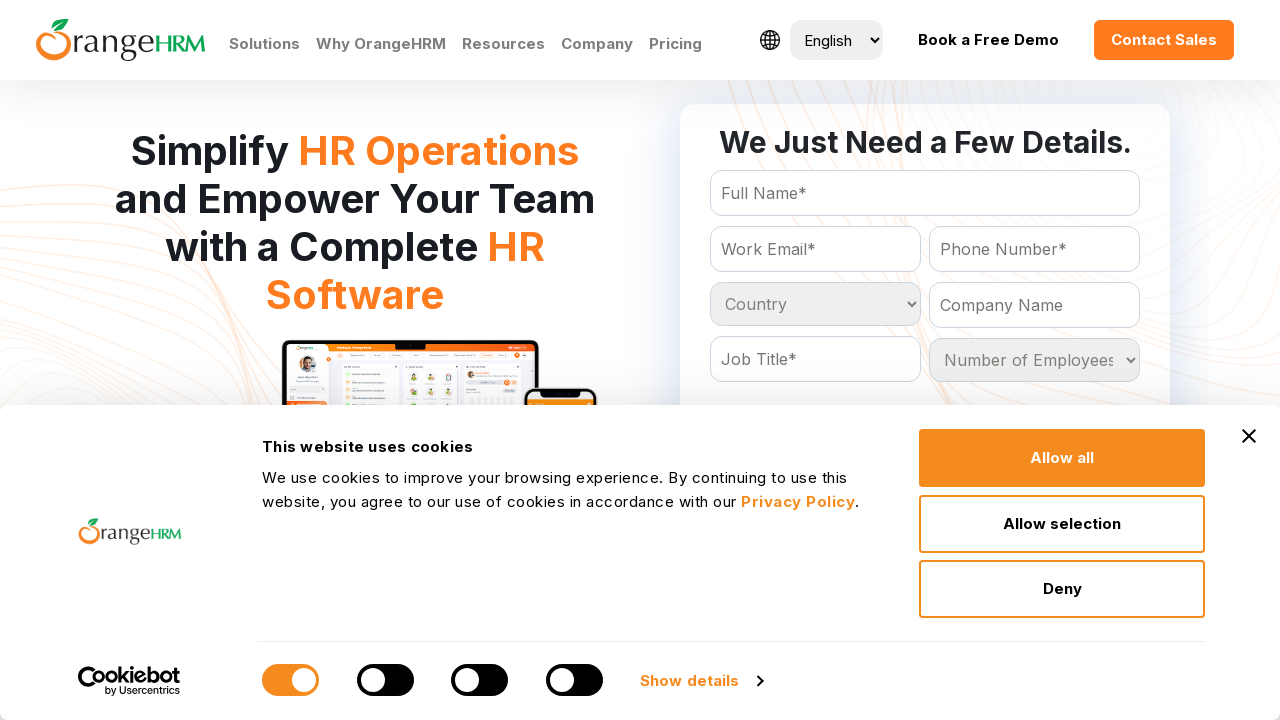

Entered 'John Smith' in the full name field on #Form_getForm_FullName
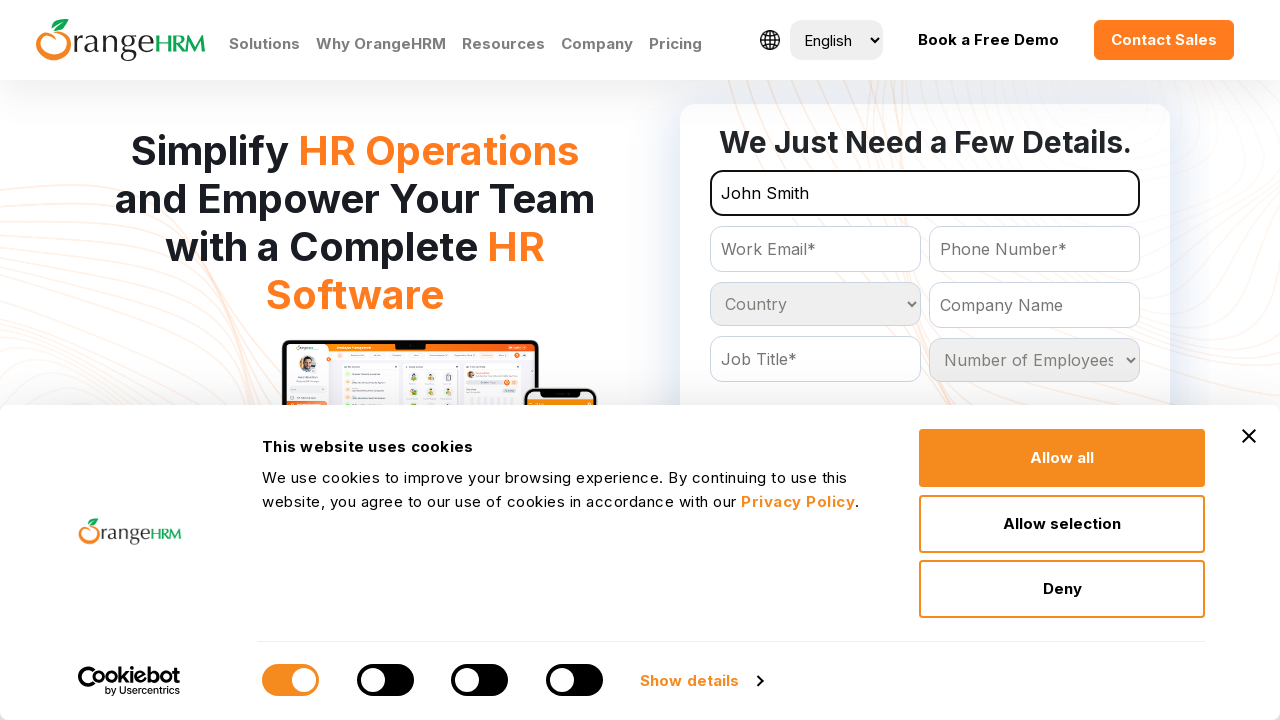

Entered 'john.smith@example.com' in the business email field on #Form_getForm_Email
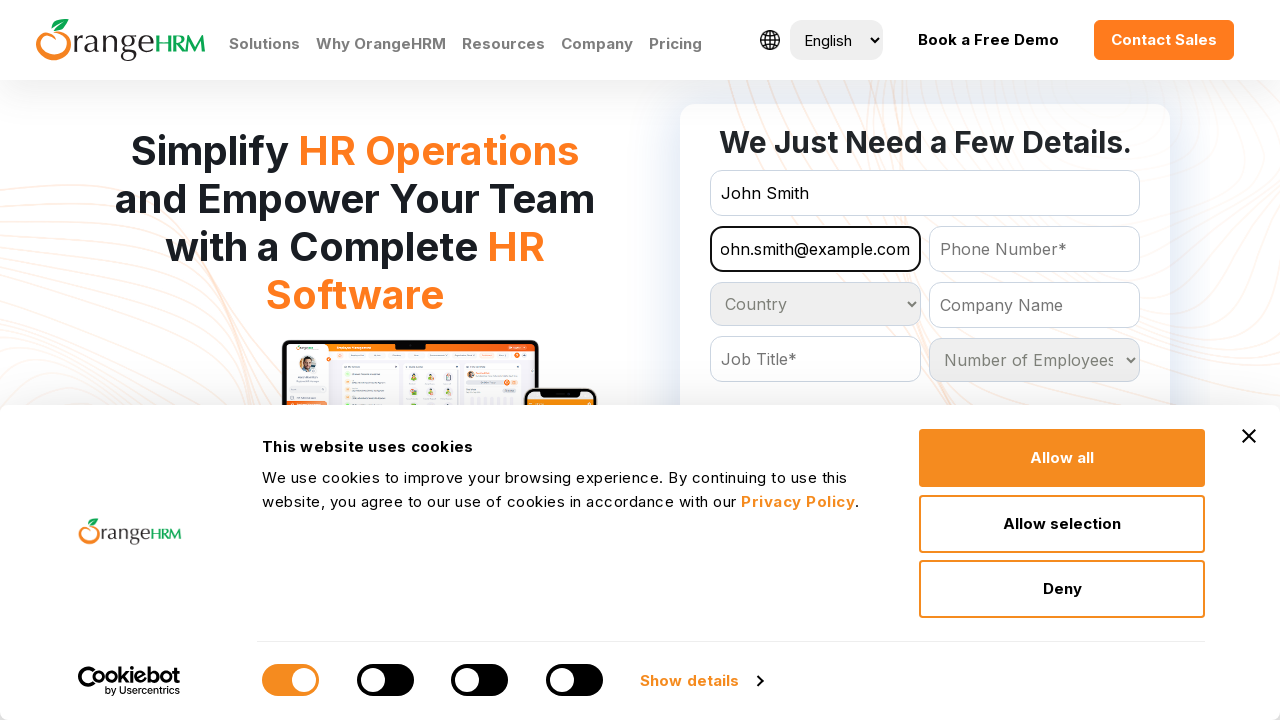

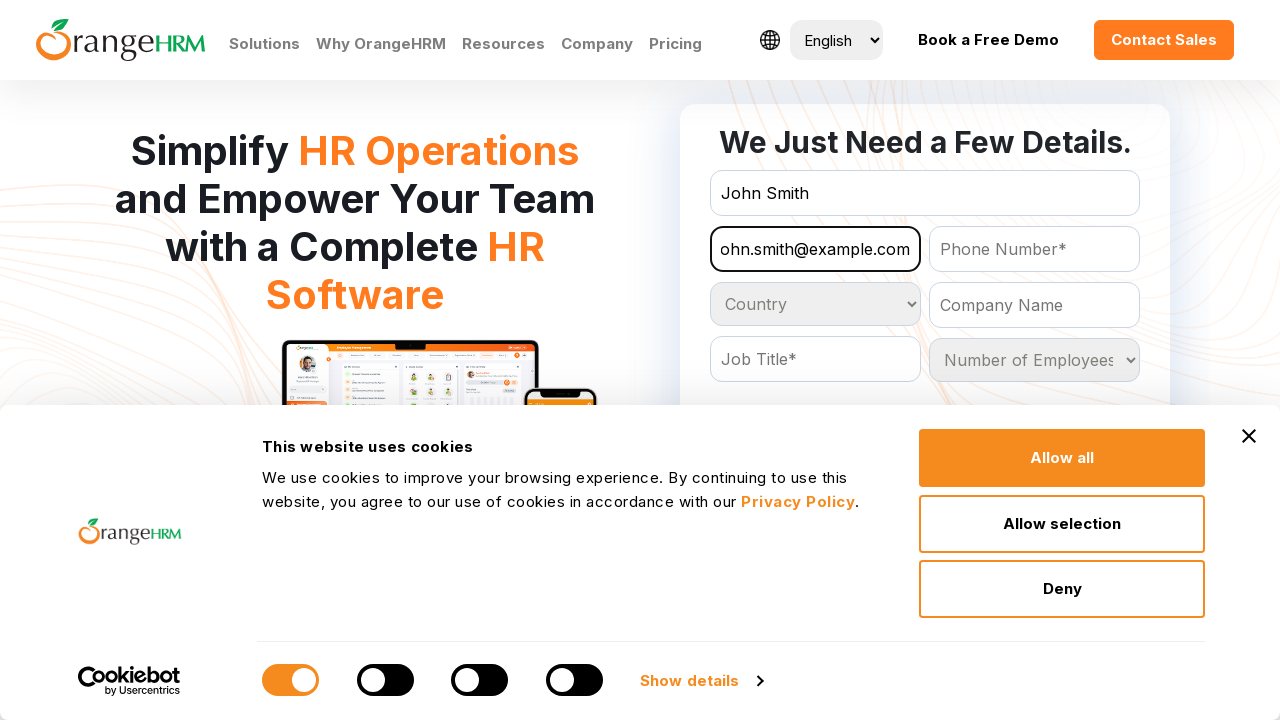